Tests drag and drop functionality on the jQuery UI droppable demo page by dragging an element onto a drop target and verifying the drop was successful

Starting URL: http://jqueryui.com/droppable/

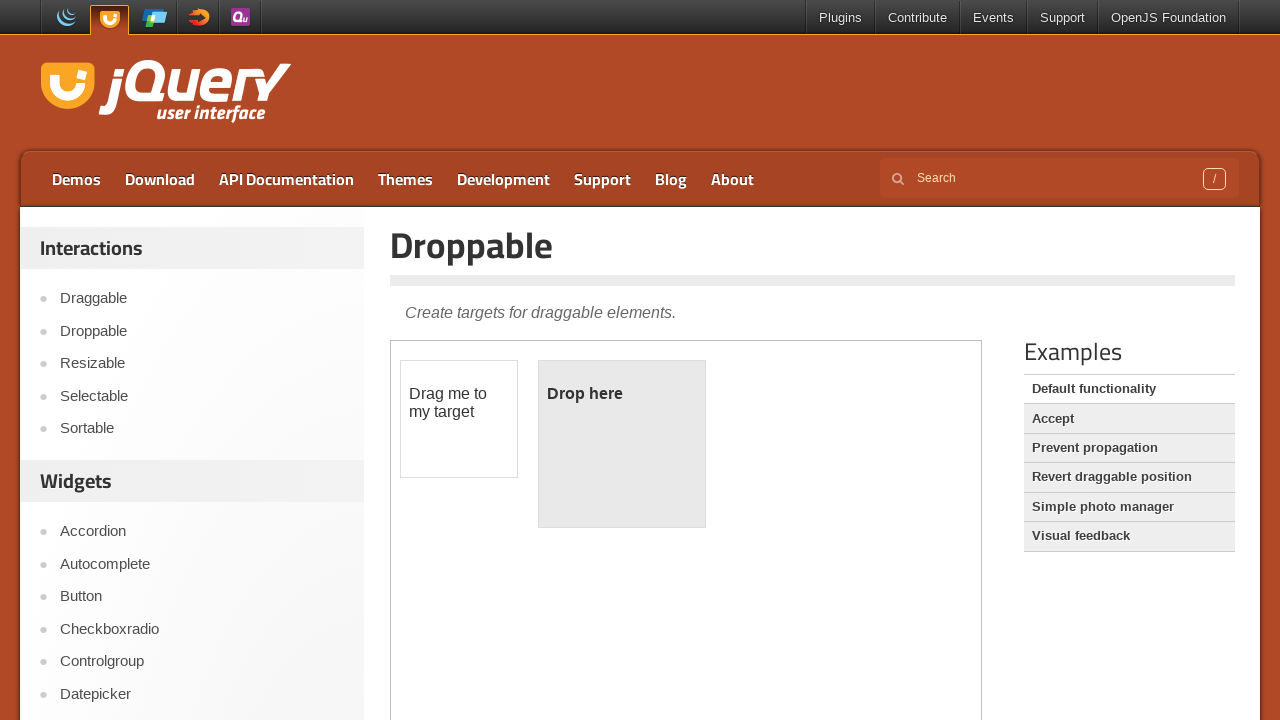

Navigated to jQuery UI droppable demo page
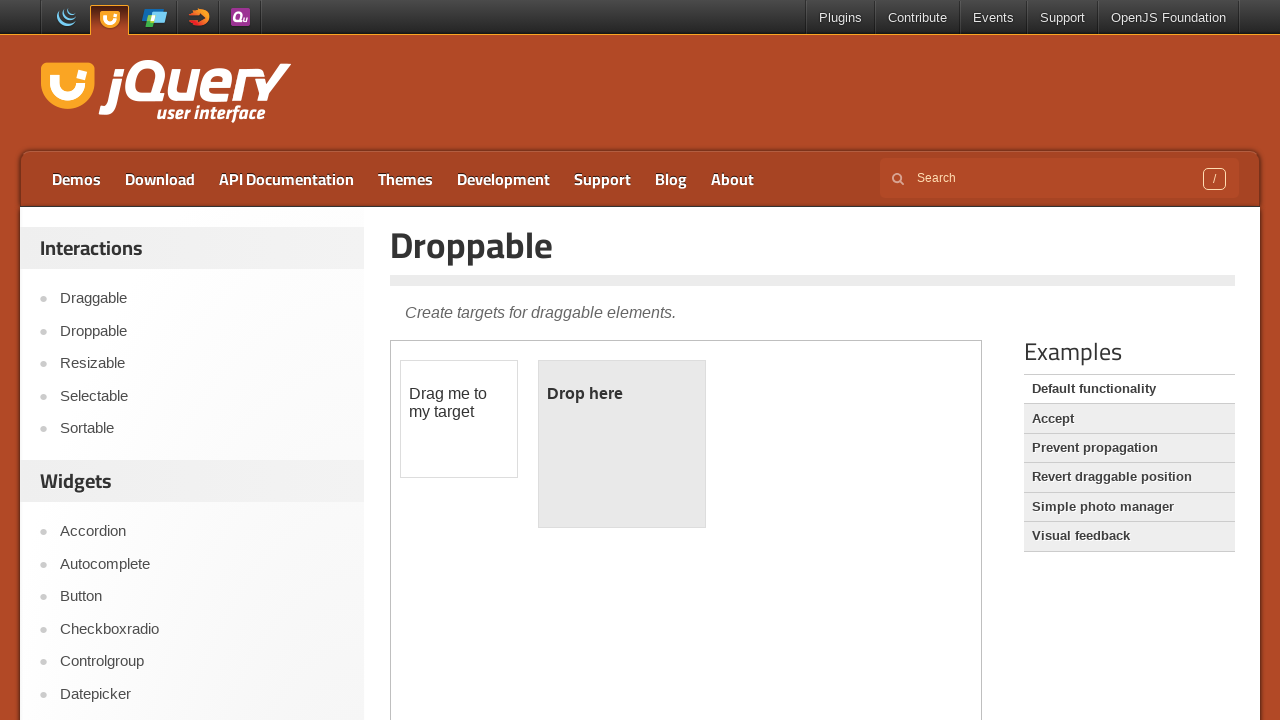

Located the demo iframe containing drag and drop elements
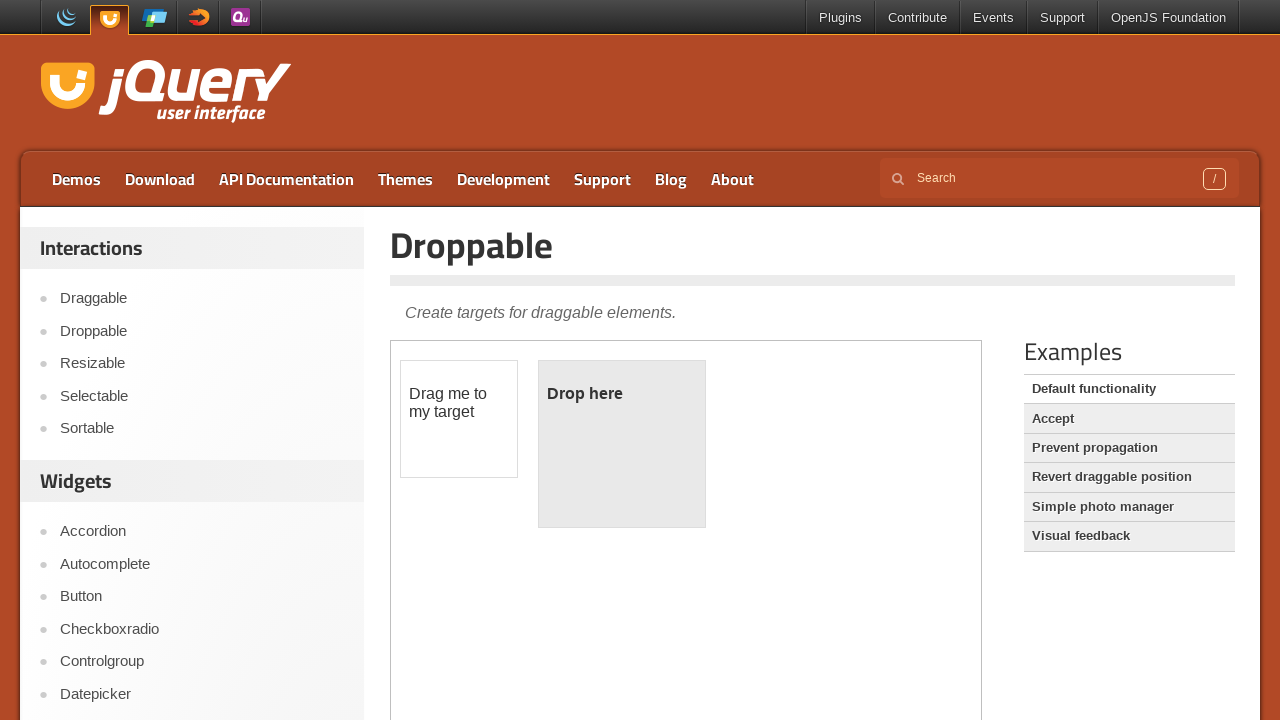

Located the draggable source element
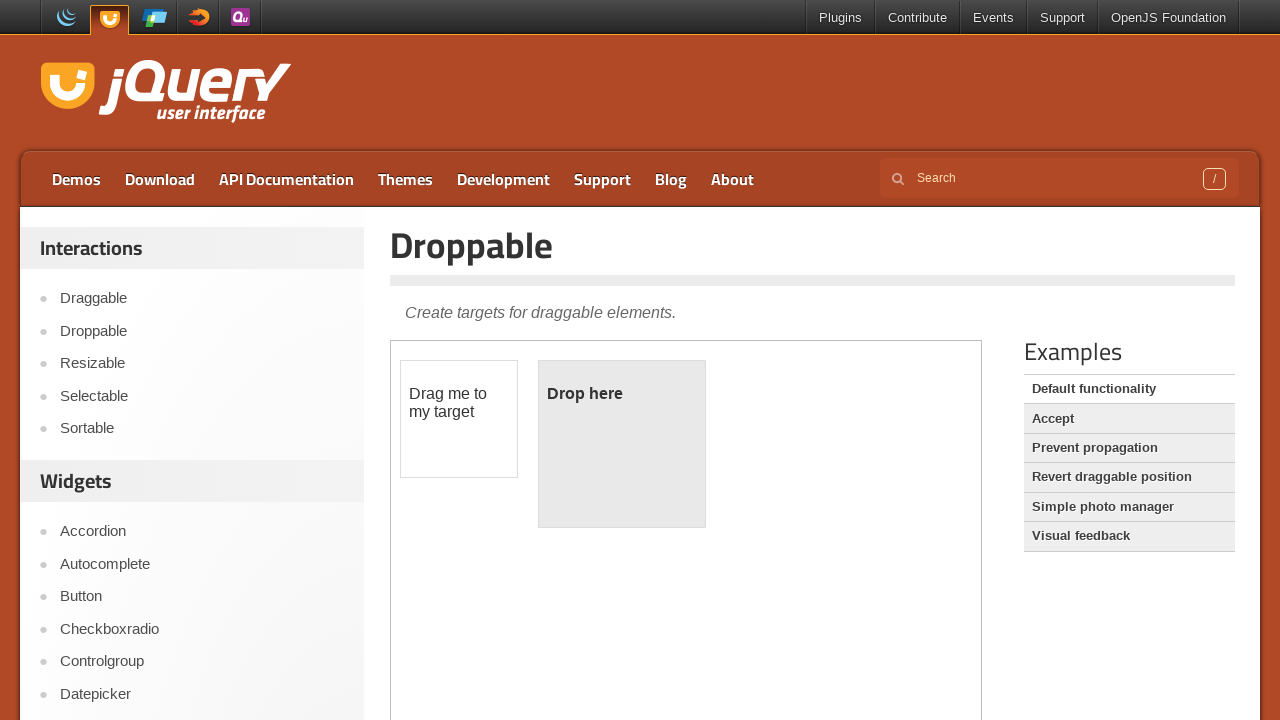

Located the droppable target element
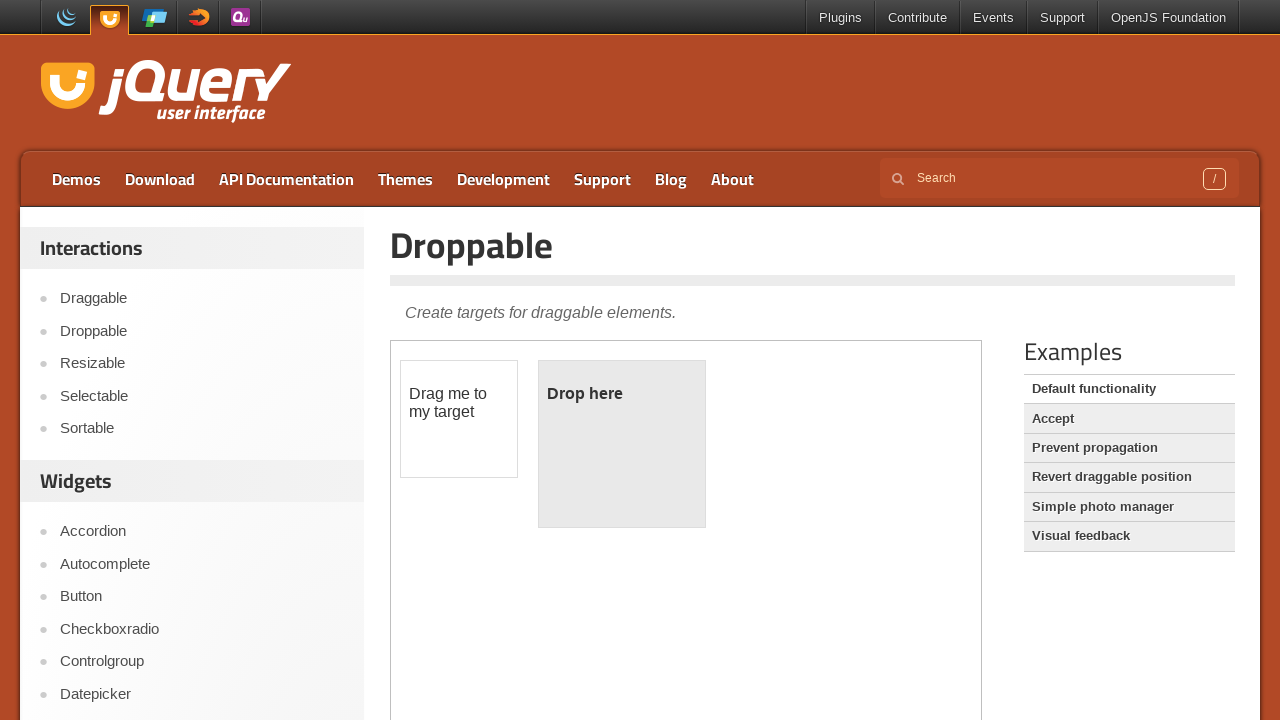

Dragged the source element onto the target element at (622, 444)
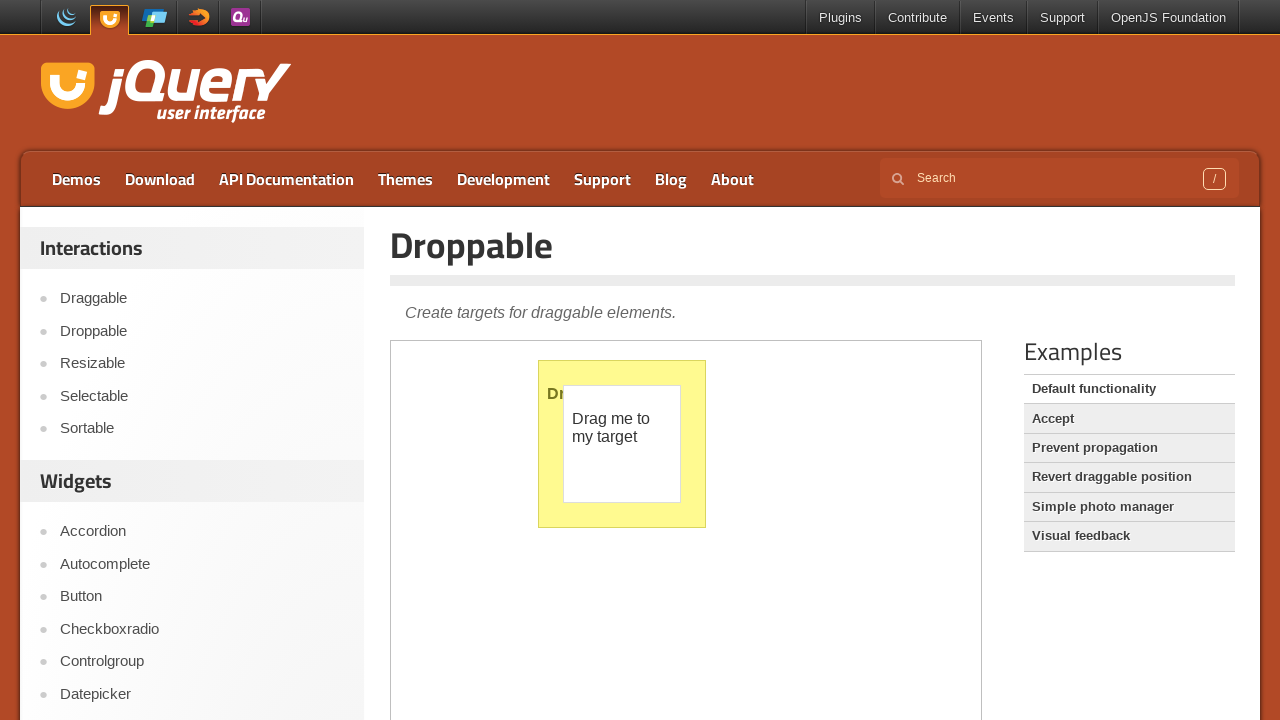

Verified that drop was successful - droppable element now displays 'Dropped!' text
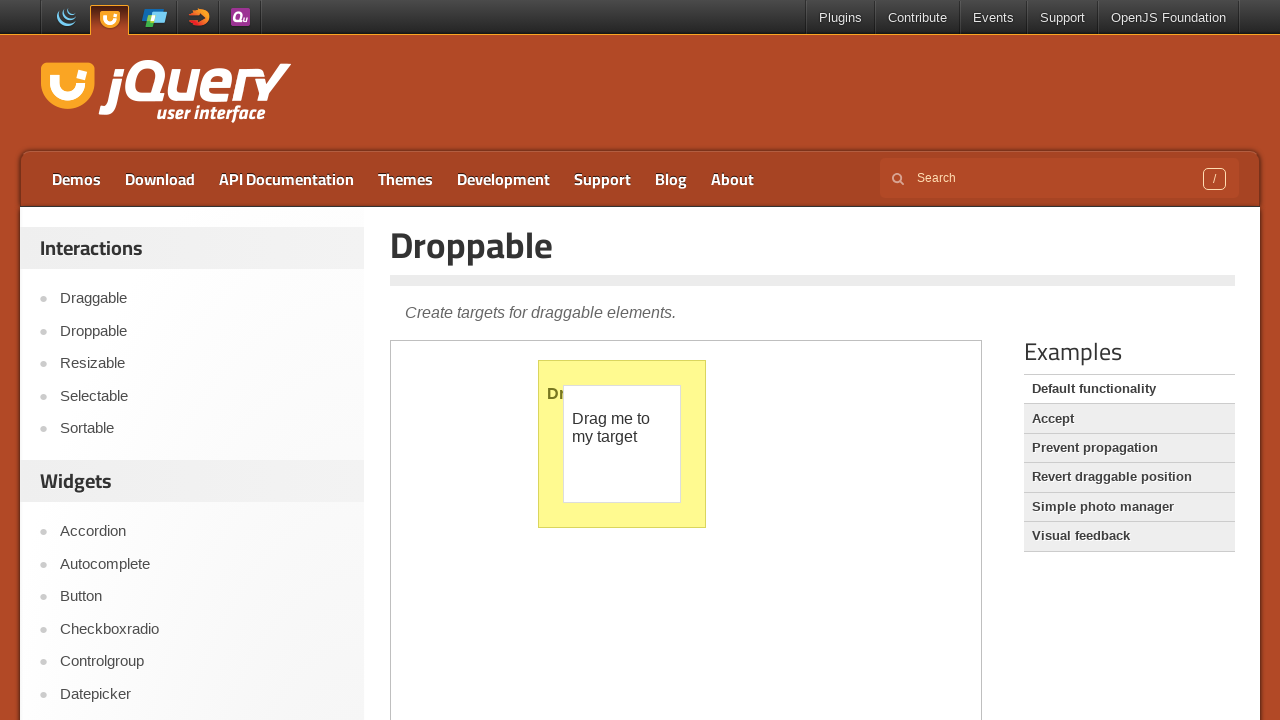

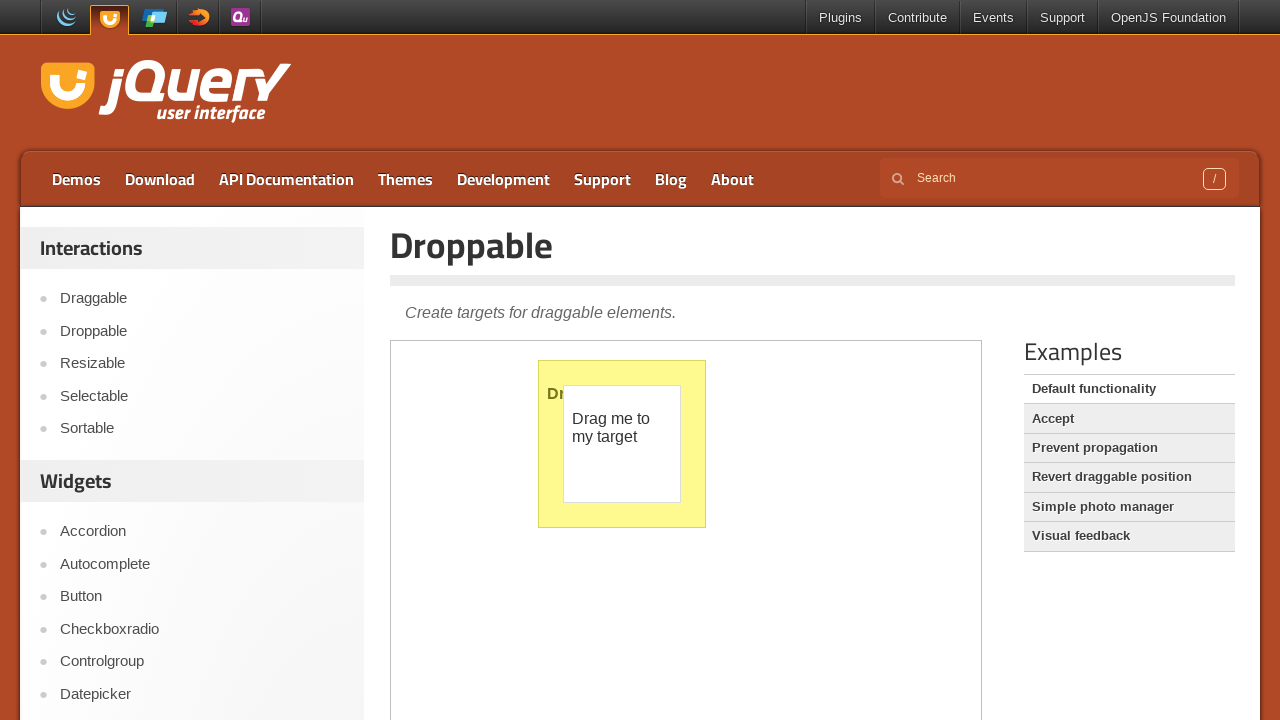